Verifies that the page title is "Ladies Outerwear - SHOP"

Starting URL: https://shop.polymer-project.org/list/ladies_outerwear

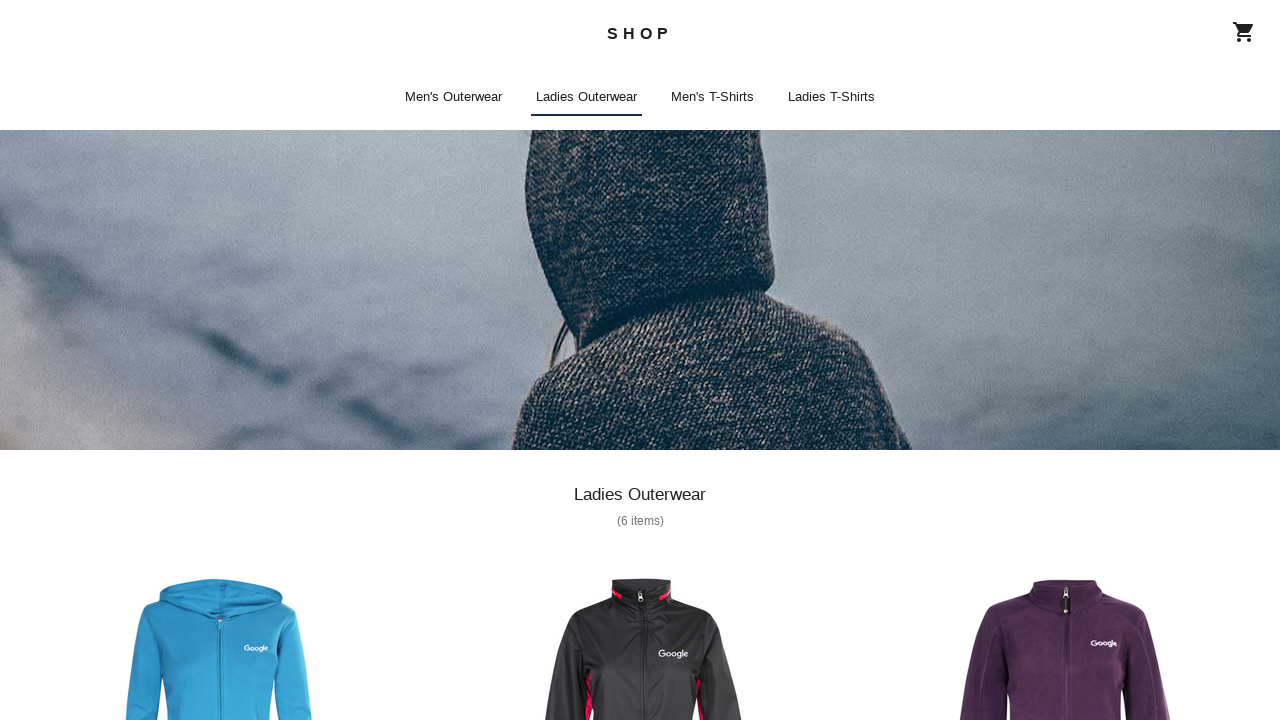

Navigated to Ladies Outerwear page
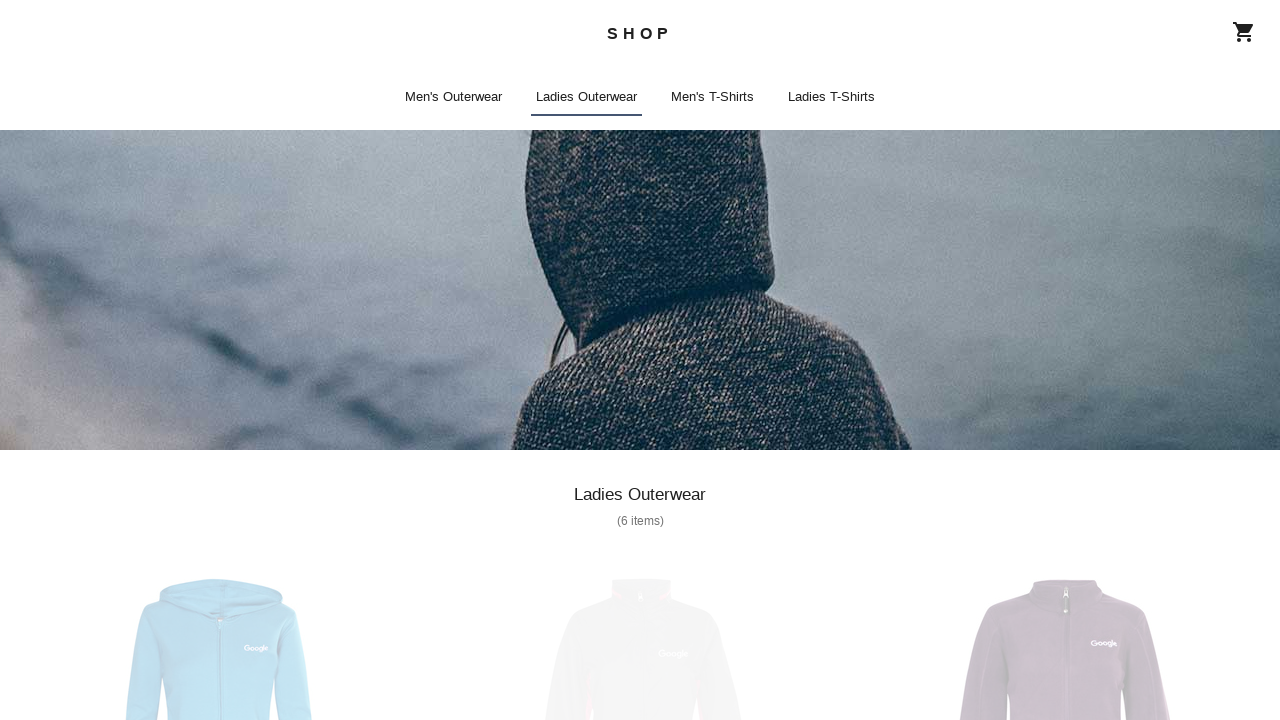

Verified page title is 'Ladies Outerwear - SHOP'
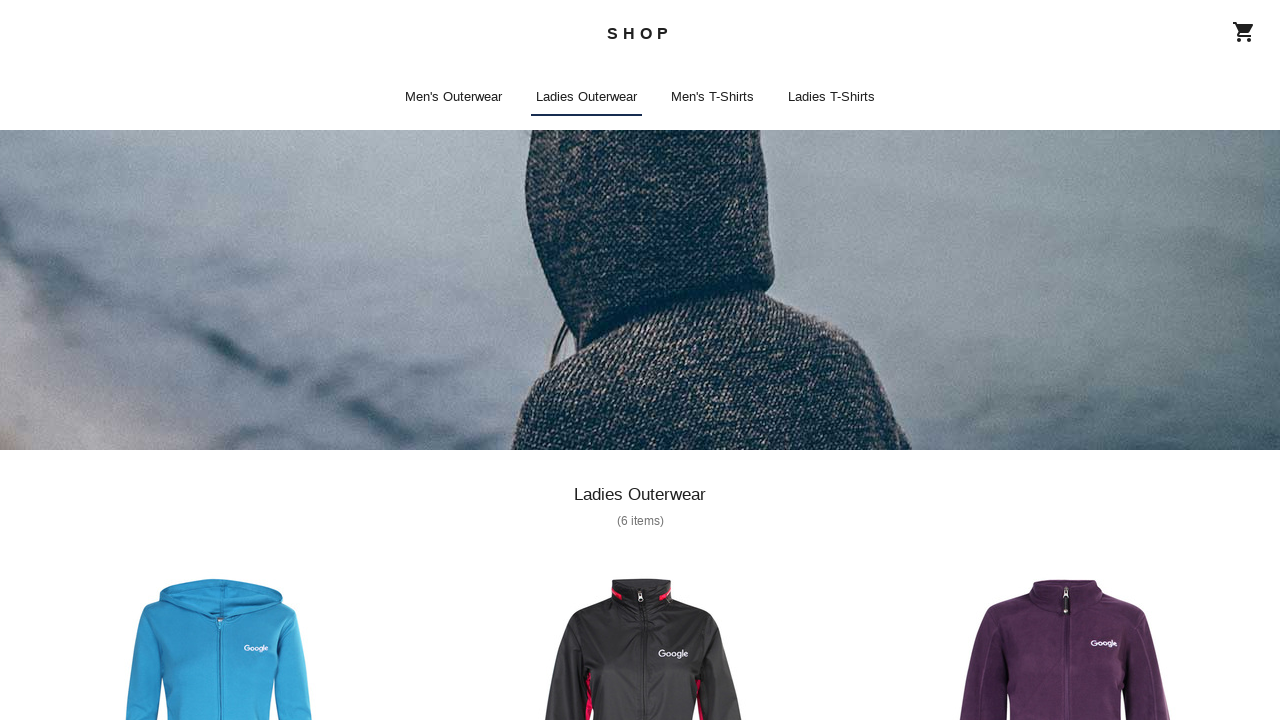

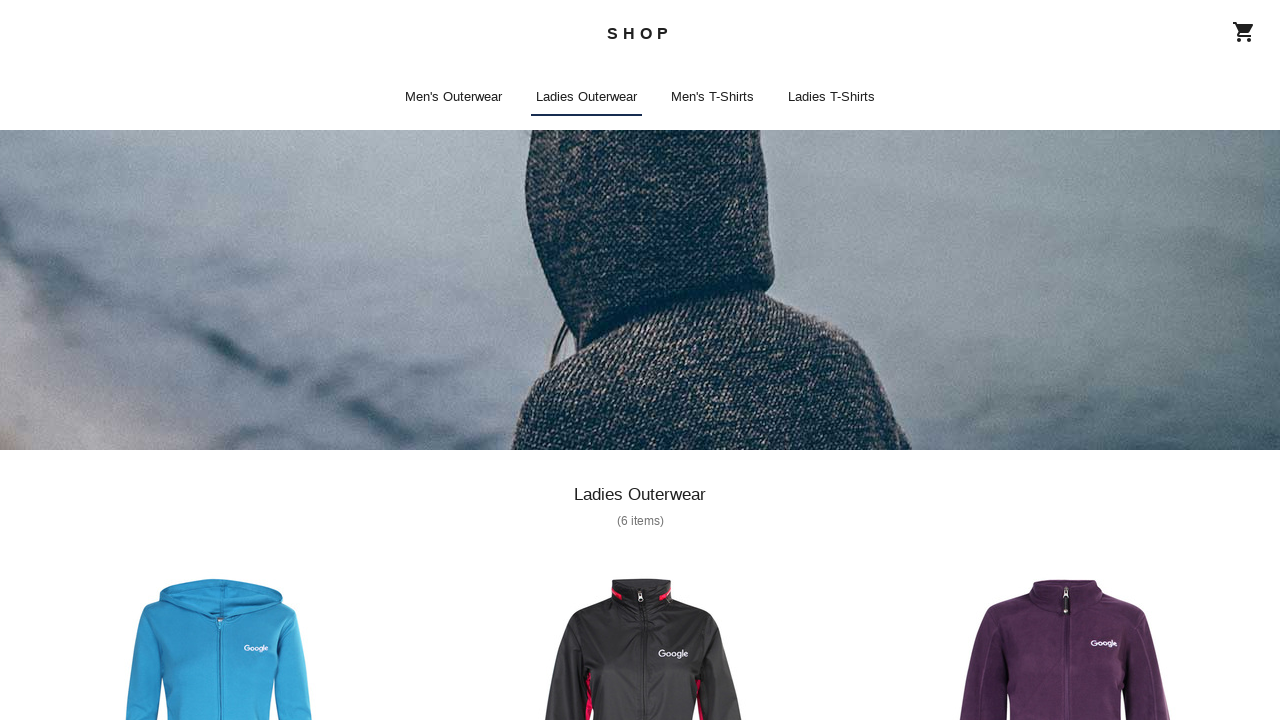